Tests the "Register" button functionality by clicking it and verifying navigation to registration page

Starting URL: https://www.populix.co/login/

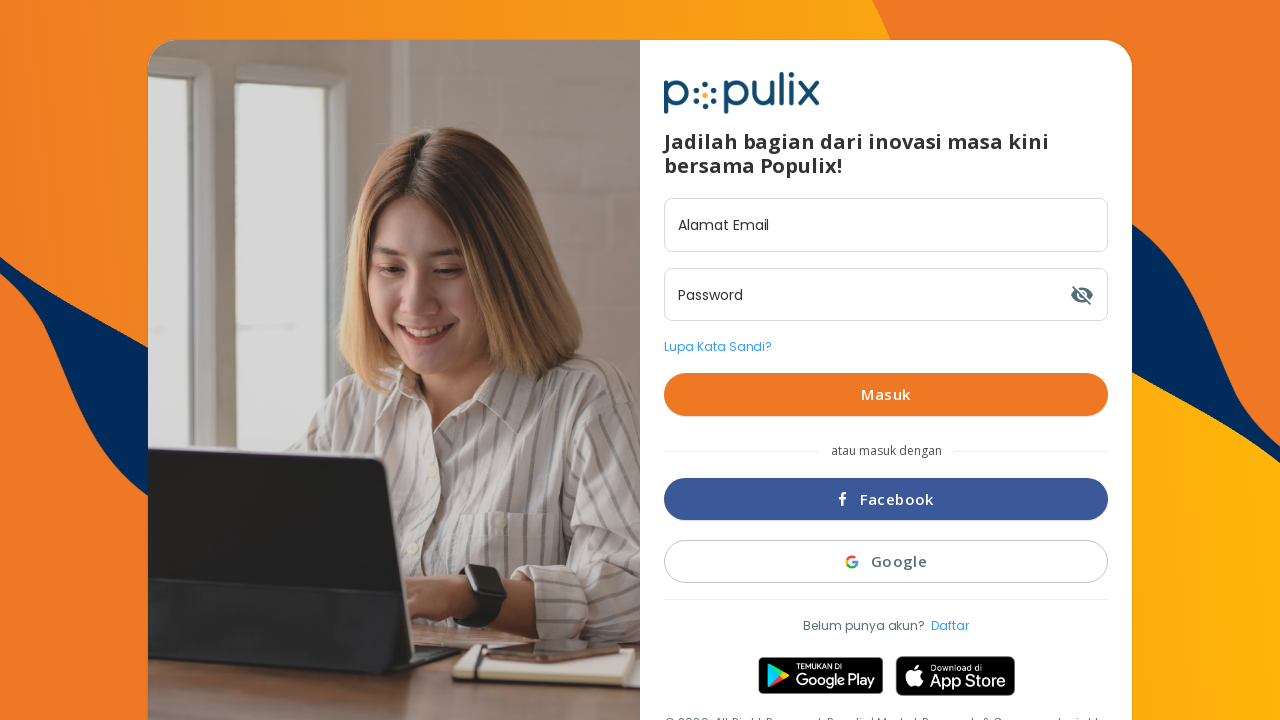

Clicked the 'Register' button to navigate to registration page at (950, 625) on #btn_to-register
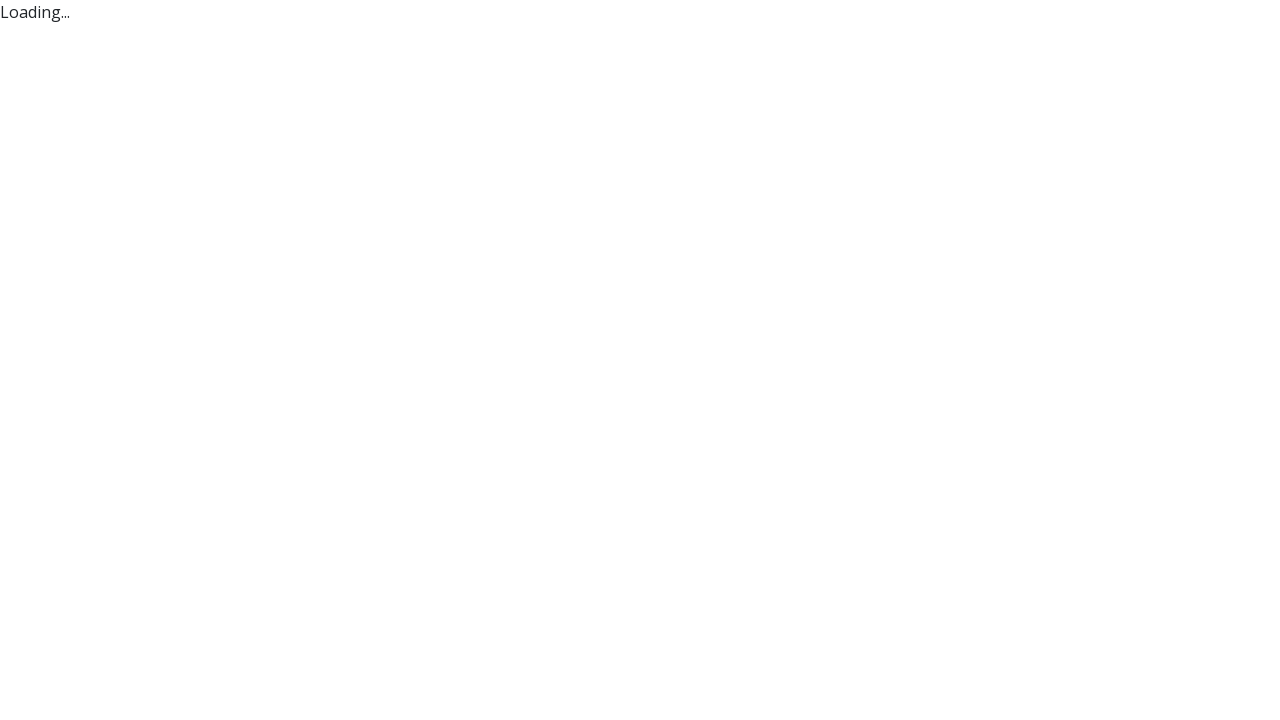

Verified page title is 'Populix'
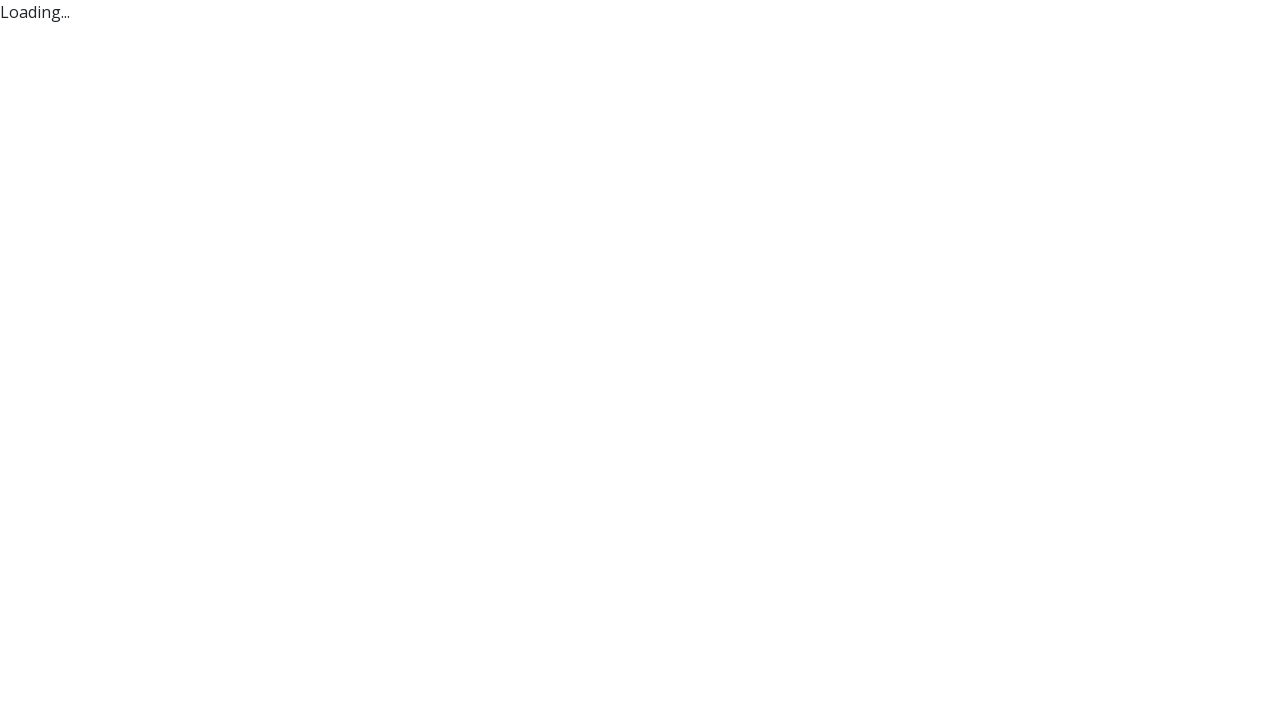

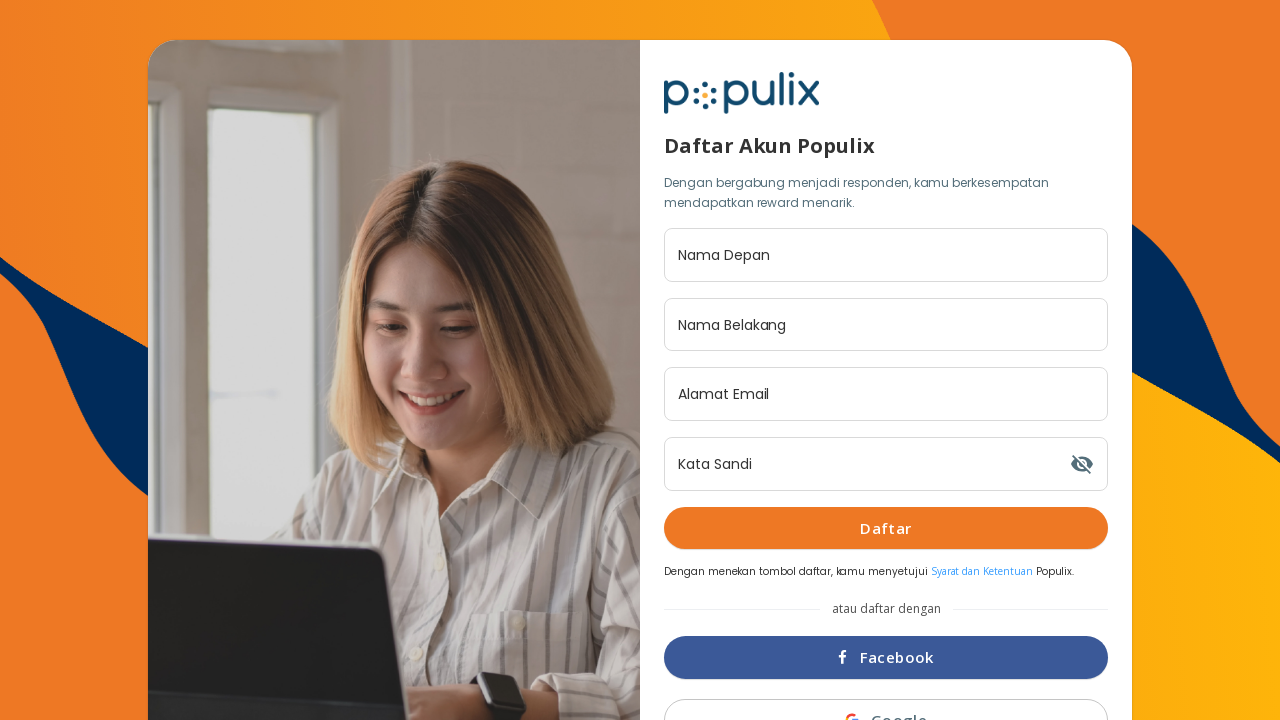